Clicks a button to generate random text, selects that text from a dropdown, and submits the answer

Starting URL: https://obstaclecourse.tricentis.com/Obstacles/73588

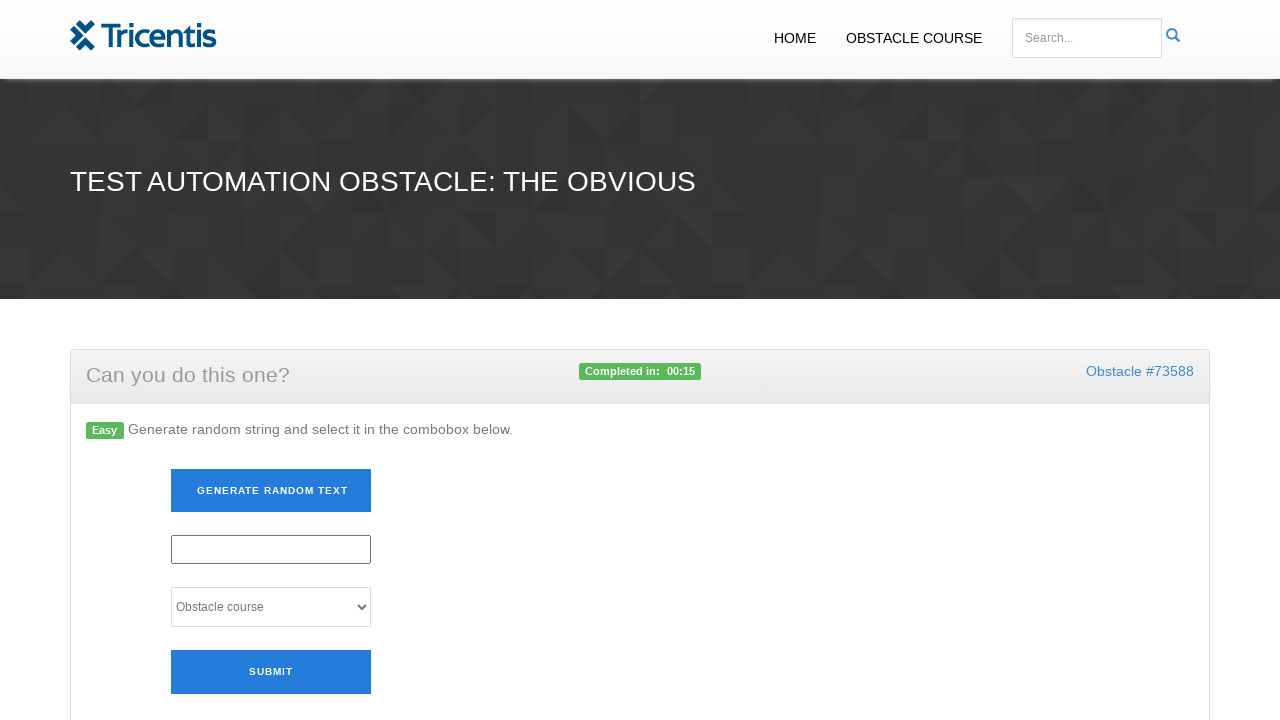

Navigated to obstacle course page
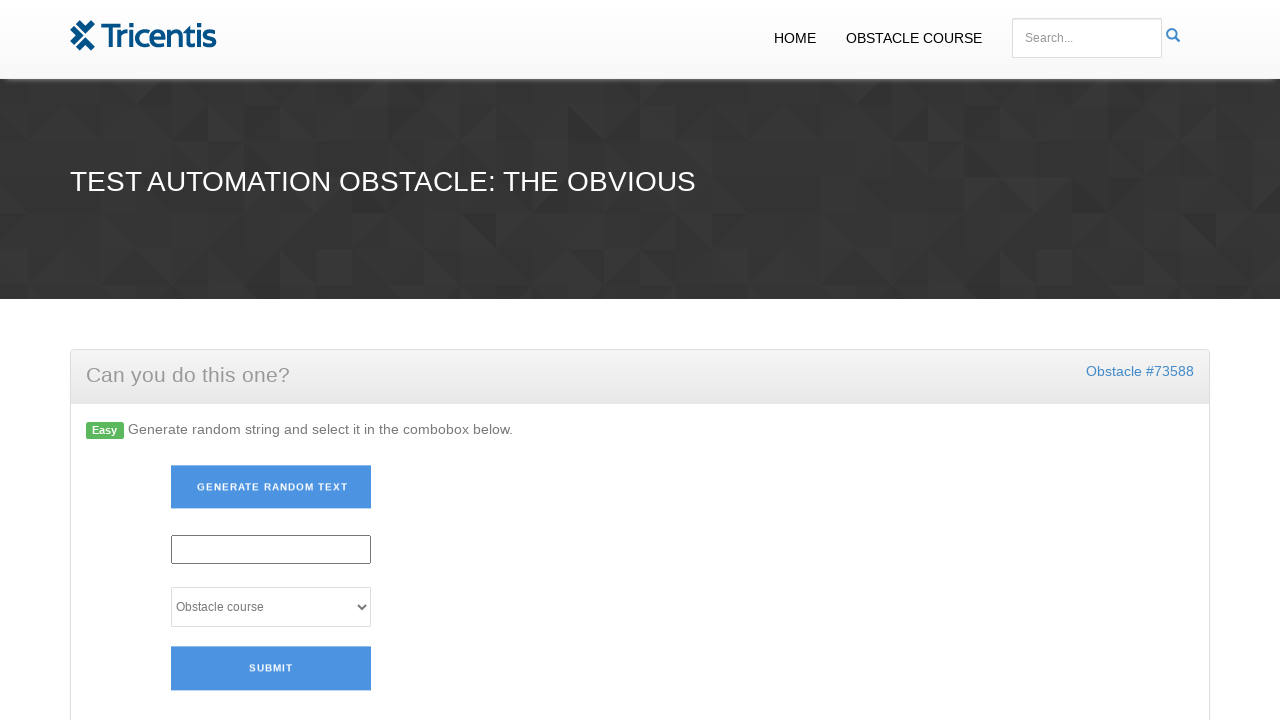

Clicked 'Generate Random Text' link at (271, 491) on a:has-text('Generate Random Text')
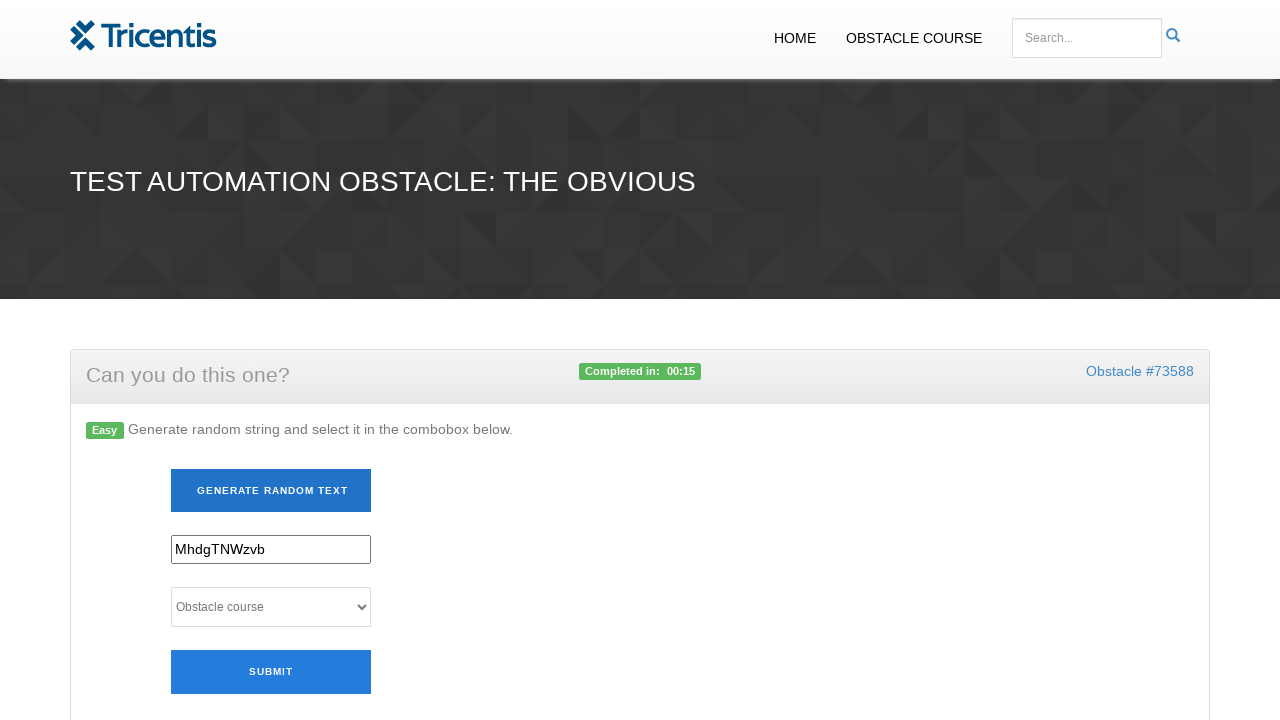

Retrieved generated random text: 'None'
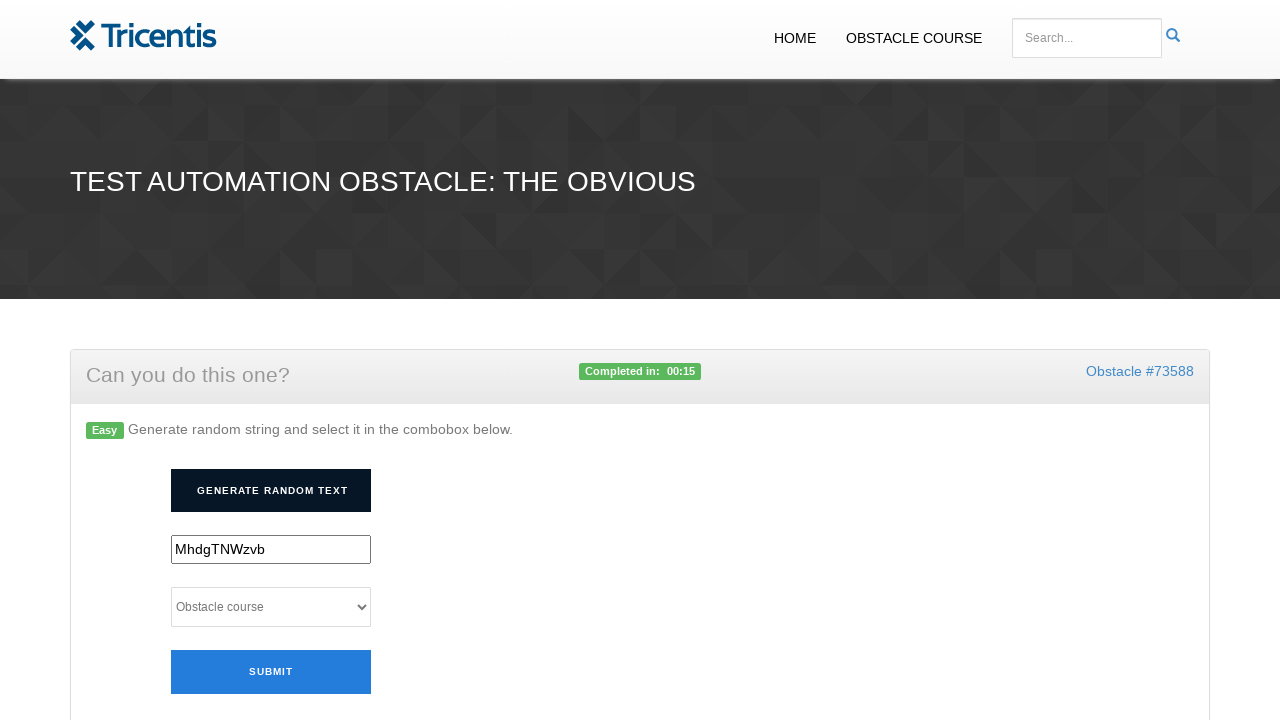

Selected 'None' from dropdown on #selectlink
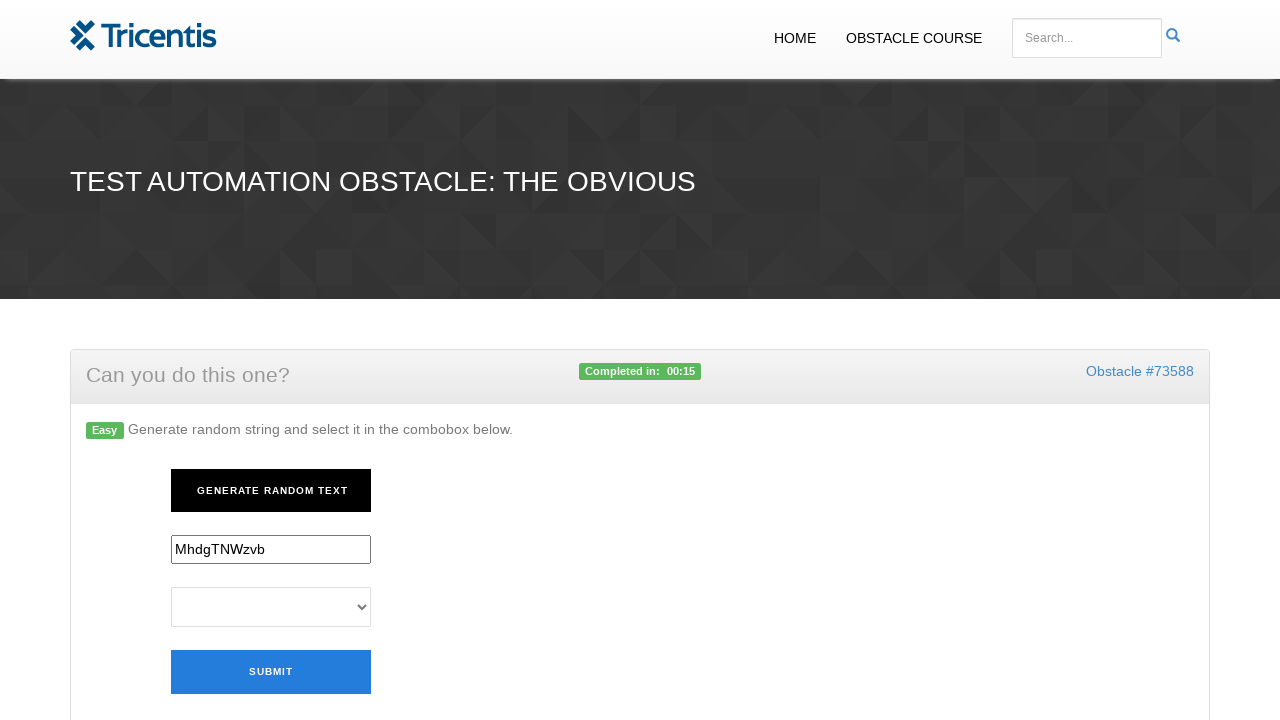

Clicked submit button to answer at (271, 672) on #submitanswer
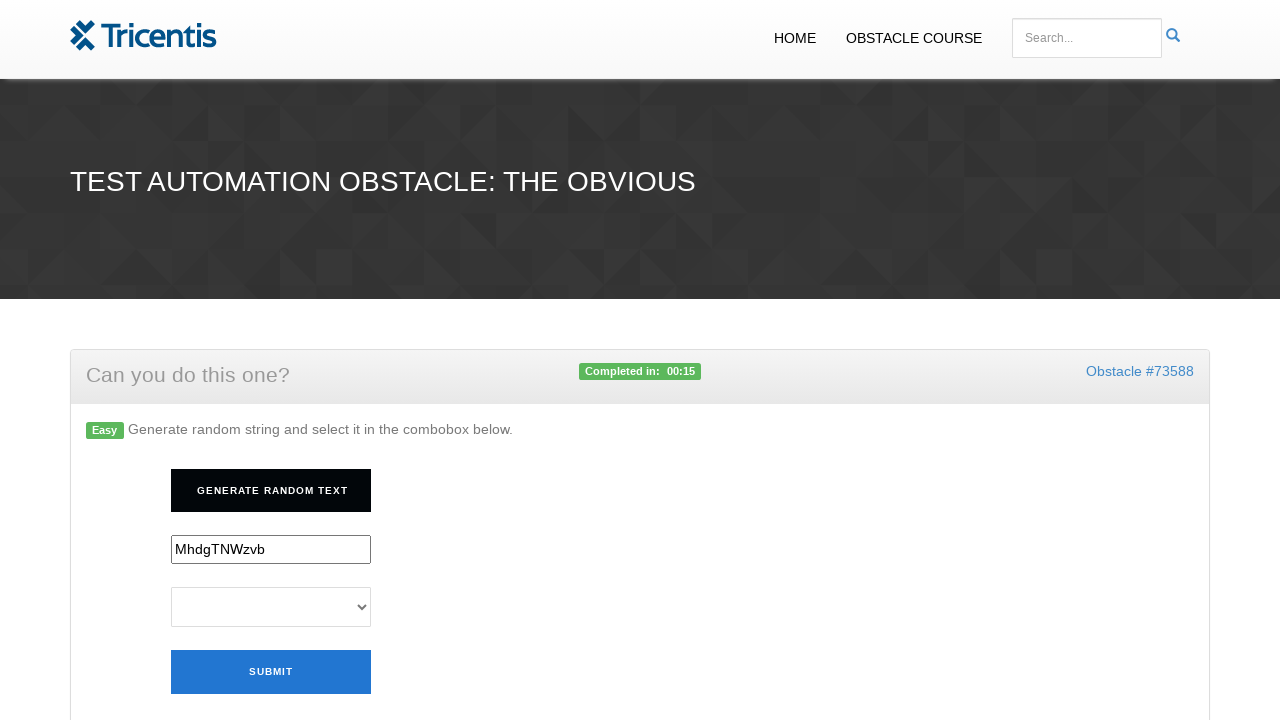

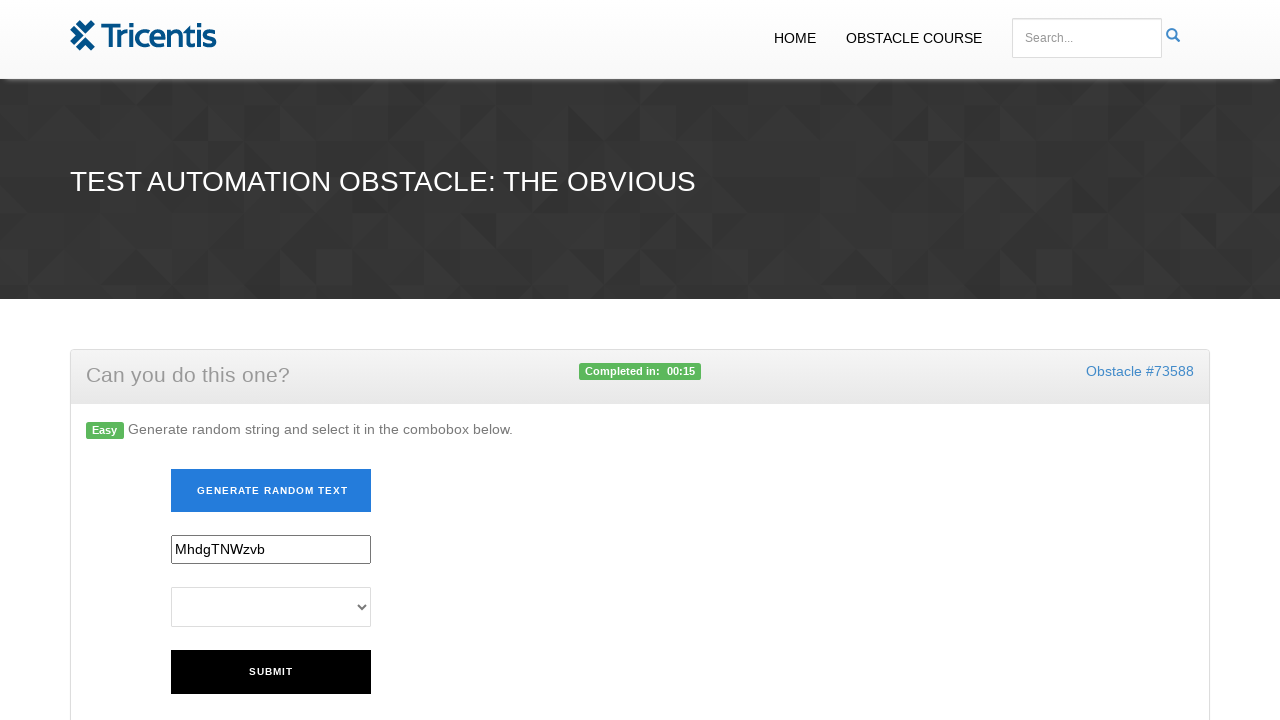